Tests drag and drop functionality on W3Schools drag and drop demo page

Starting URL: https://www.w3schools.com/html/html5_draganddrop.asp

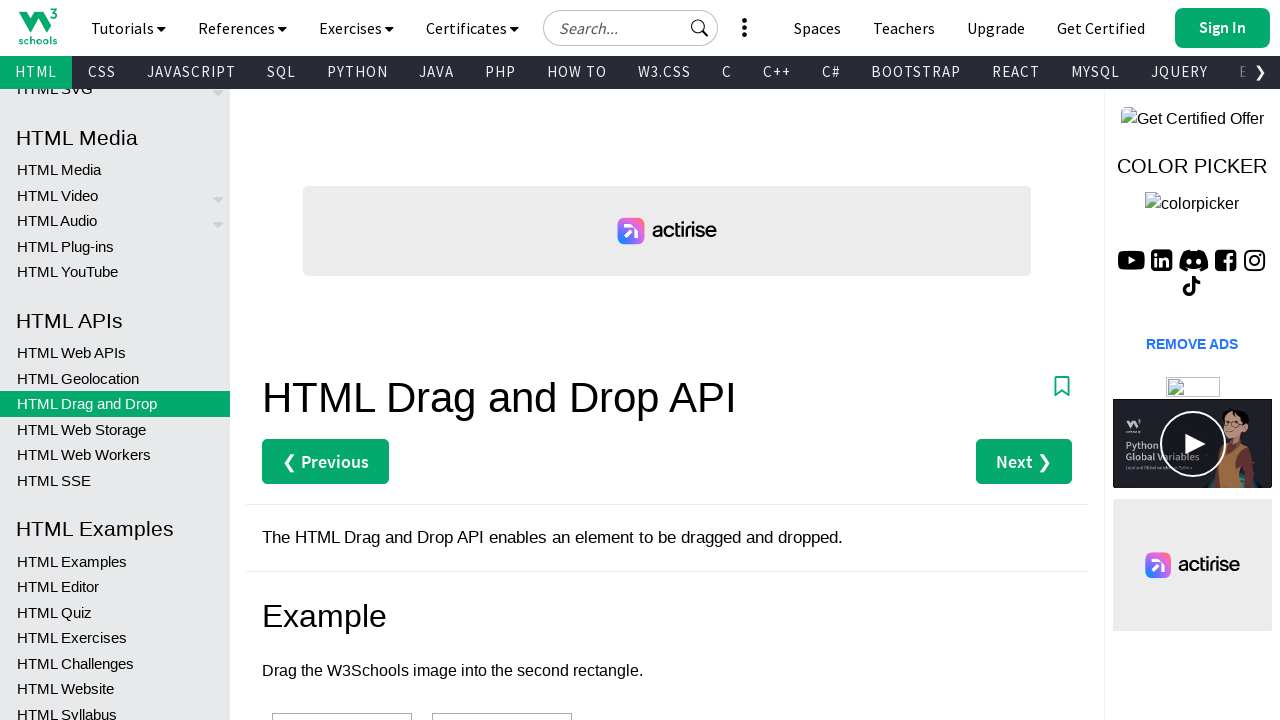

Located draggable W3Schools logo image element
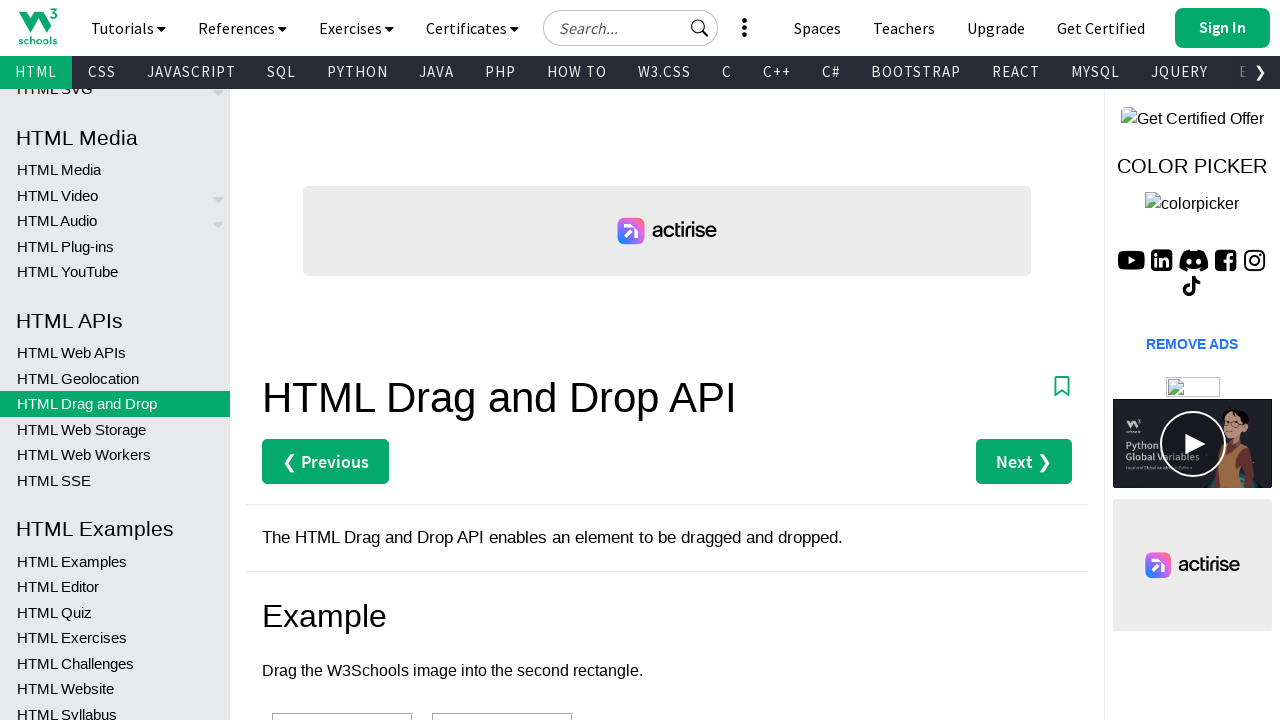

Dragged W3Schools logo image to drop zone at coordinates (446, 337) at (446, 337)
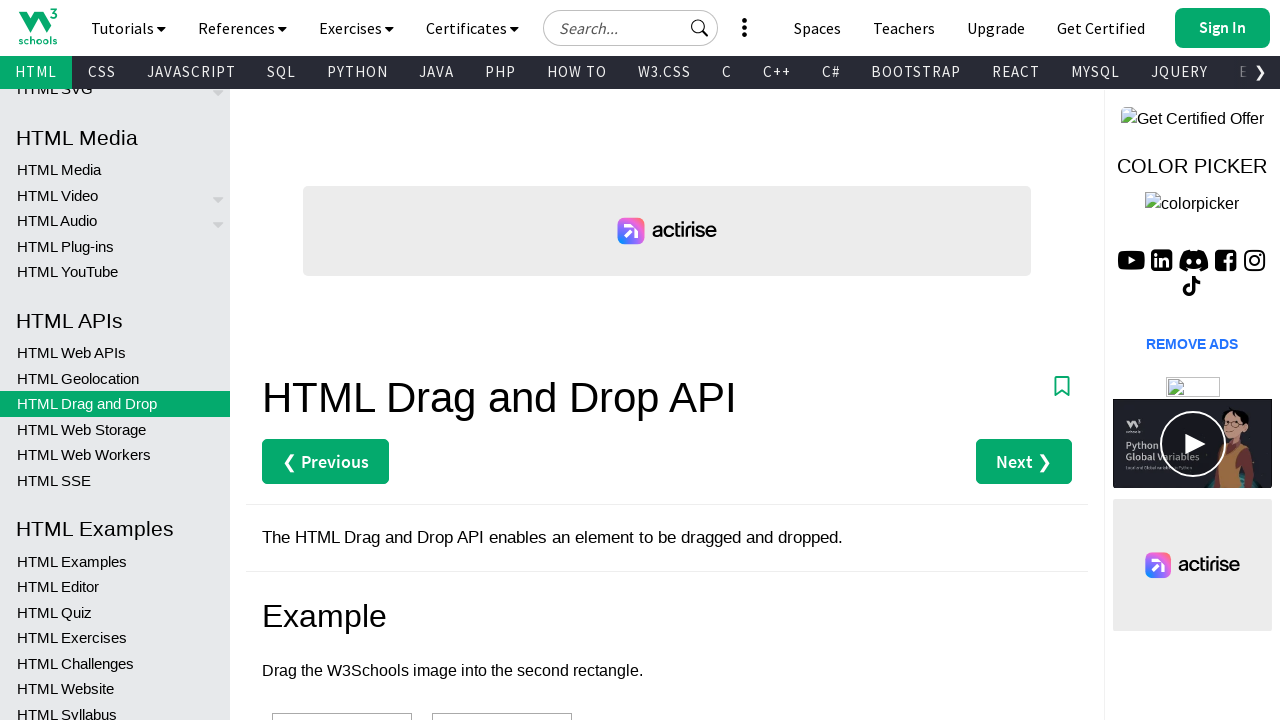

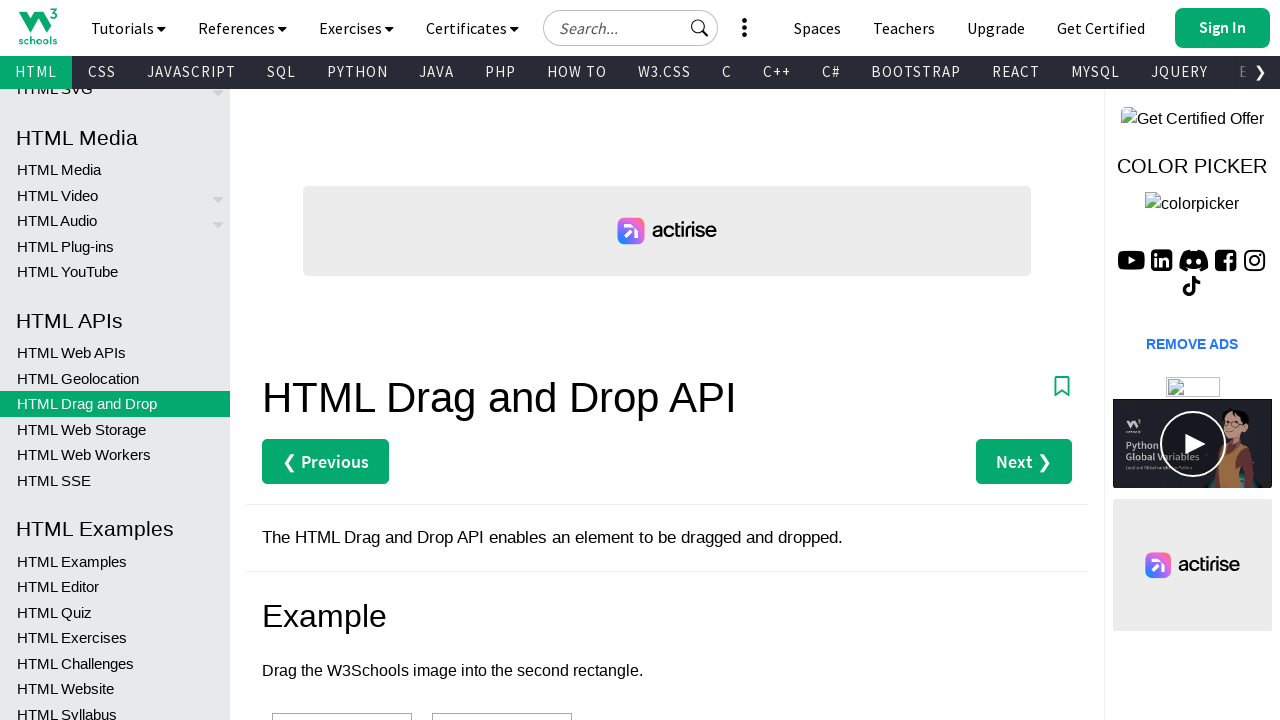